Tests that the "peopleRule" radio button is selected by default on the math page by checking its "checked" attribute.

Starting URL: http://suninjuly.github.io/math.html

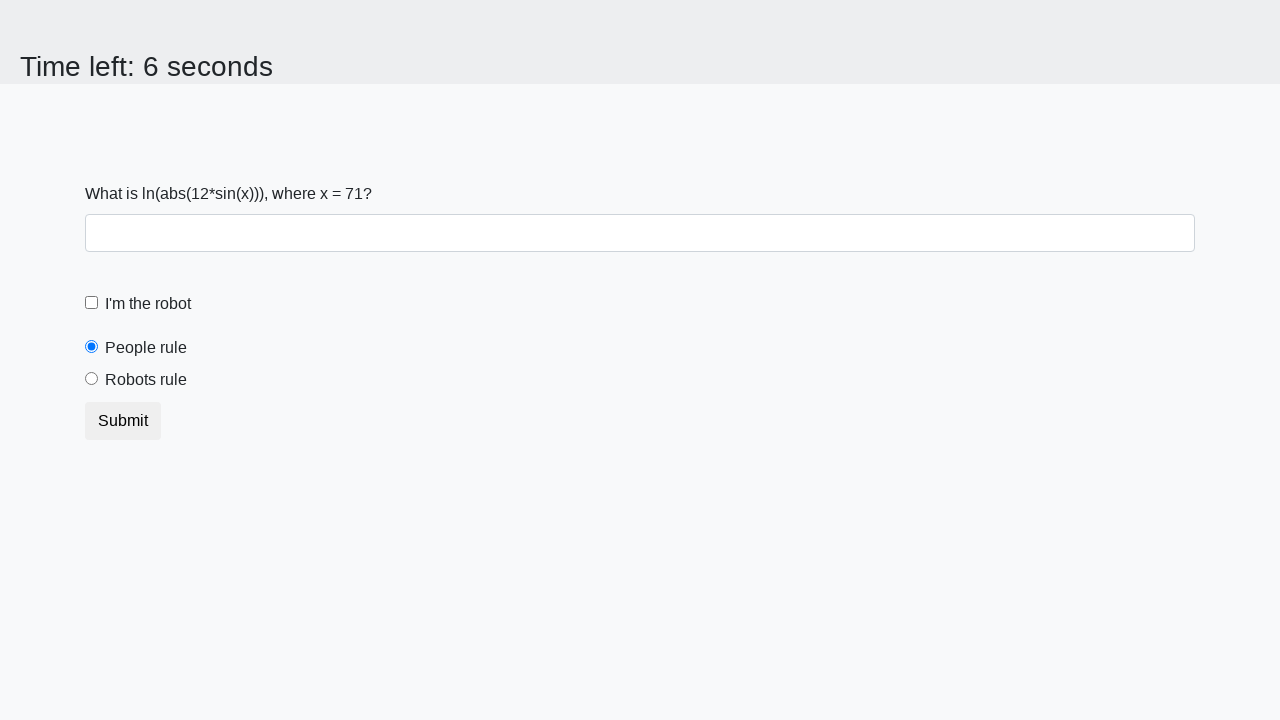

Located the peopleRule radio button
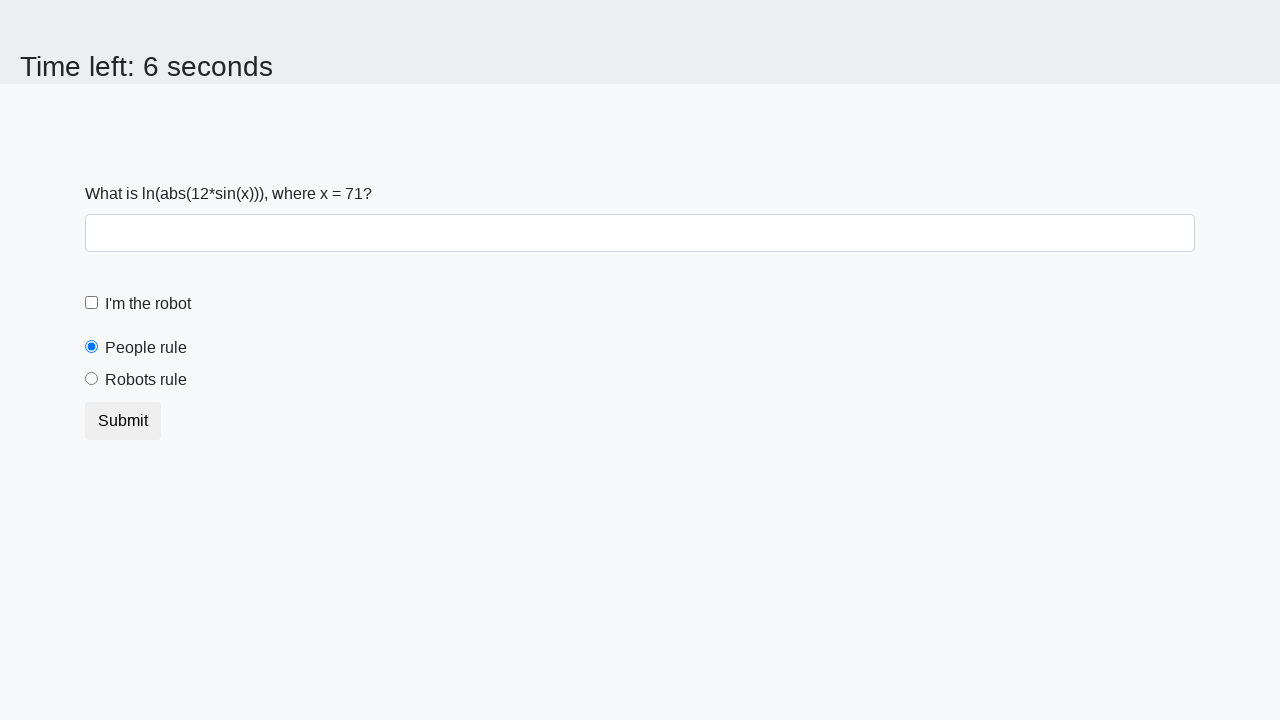

Retrieved the checked attribute from the peopleRule radio button
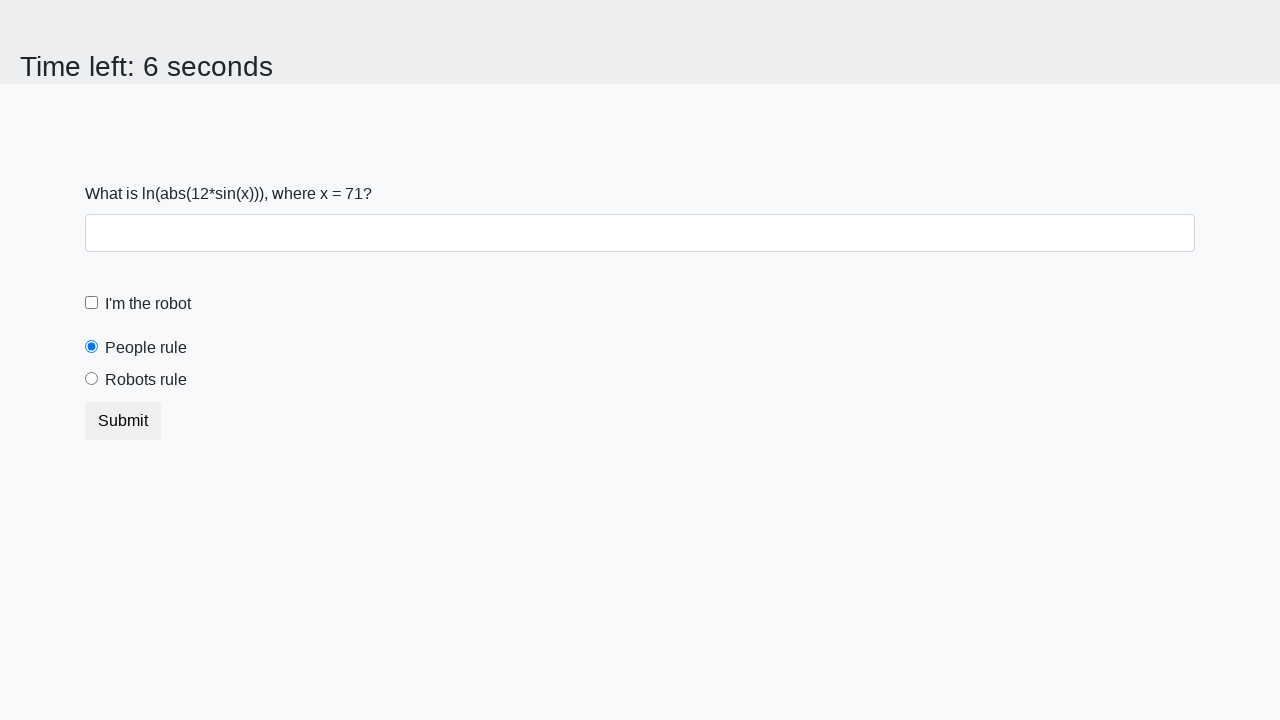

Verified that the peopleRule radio button is selected by default
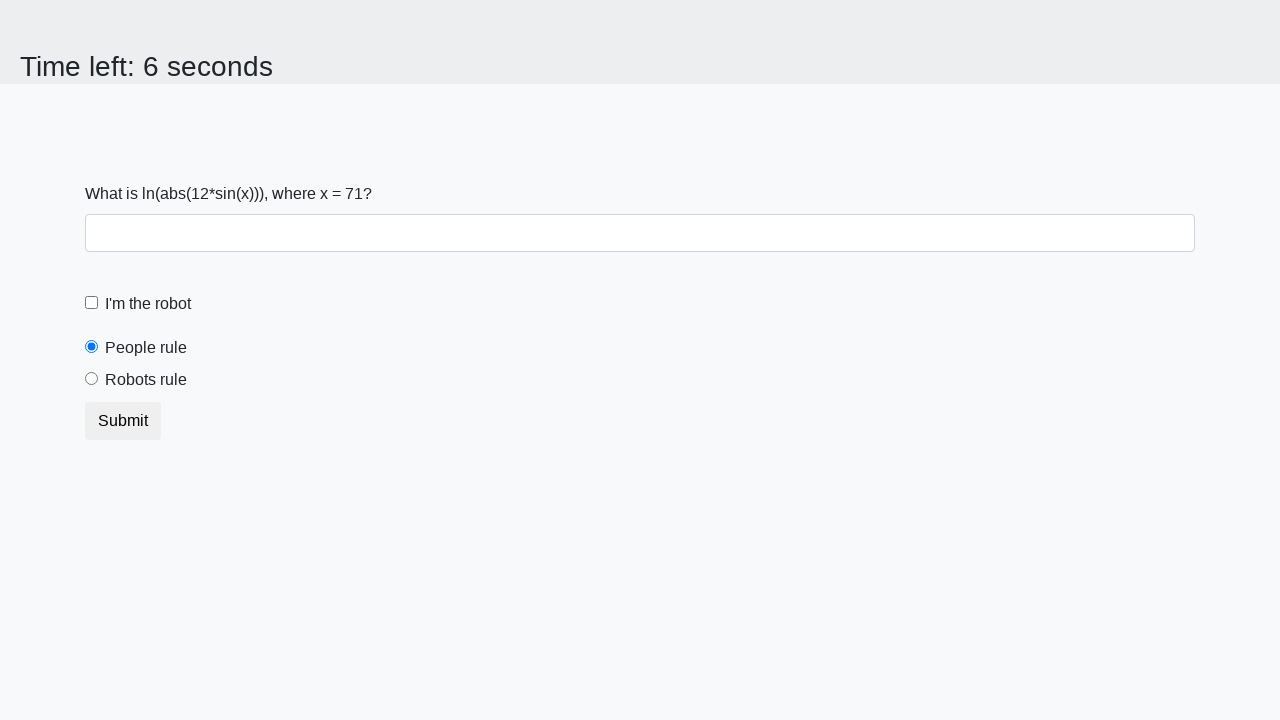

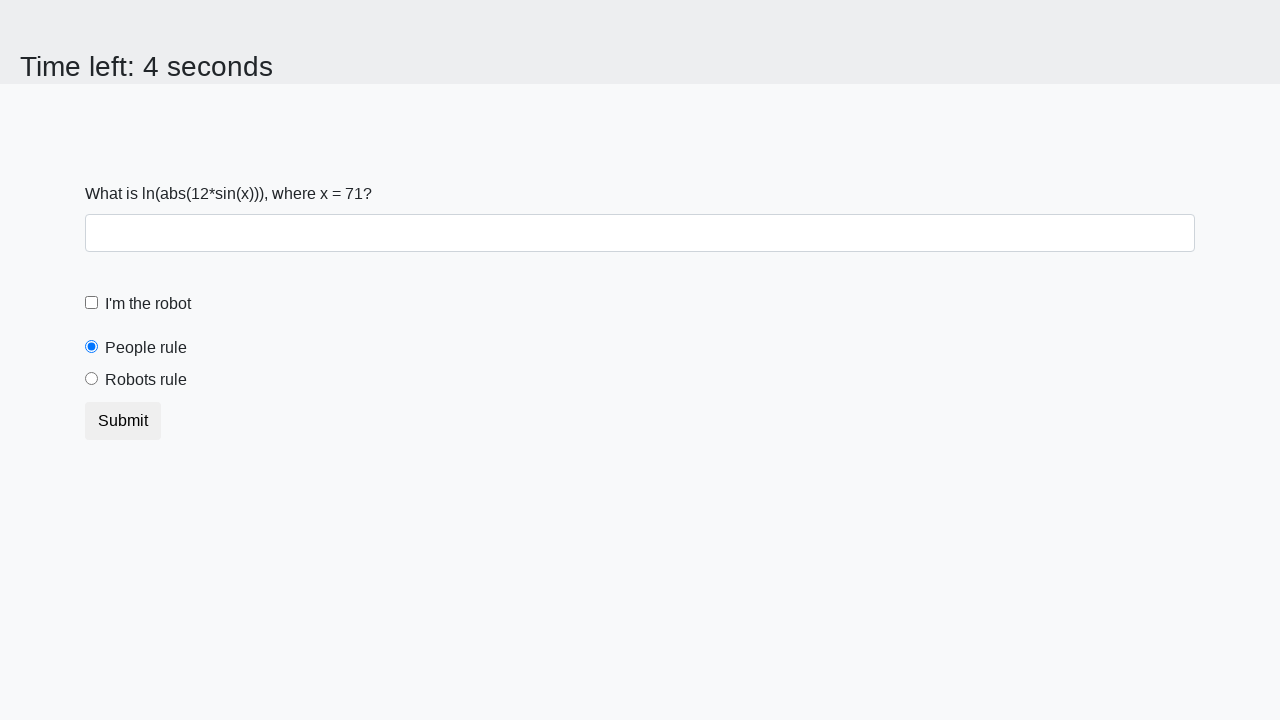